Tests click and hold functionality by selecting a block of consecutive numbers (1-4) using drag selection on a jQuery selectable widget

Starting URL: https://automationfc.github.io/jquery-selectable/

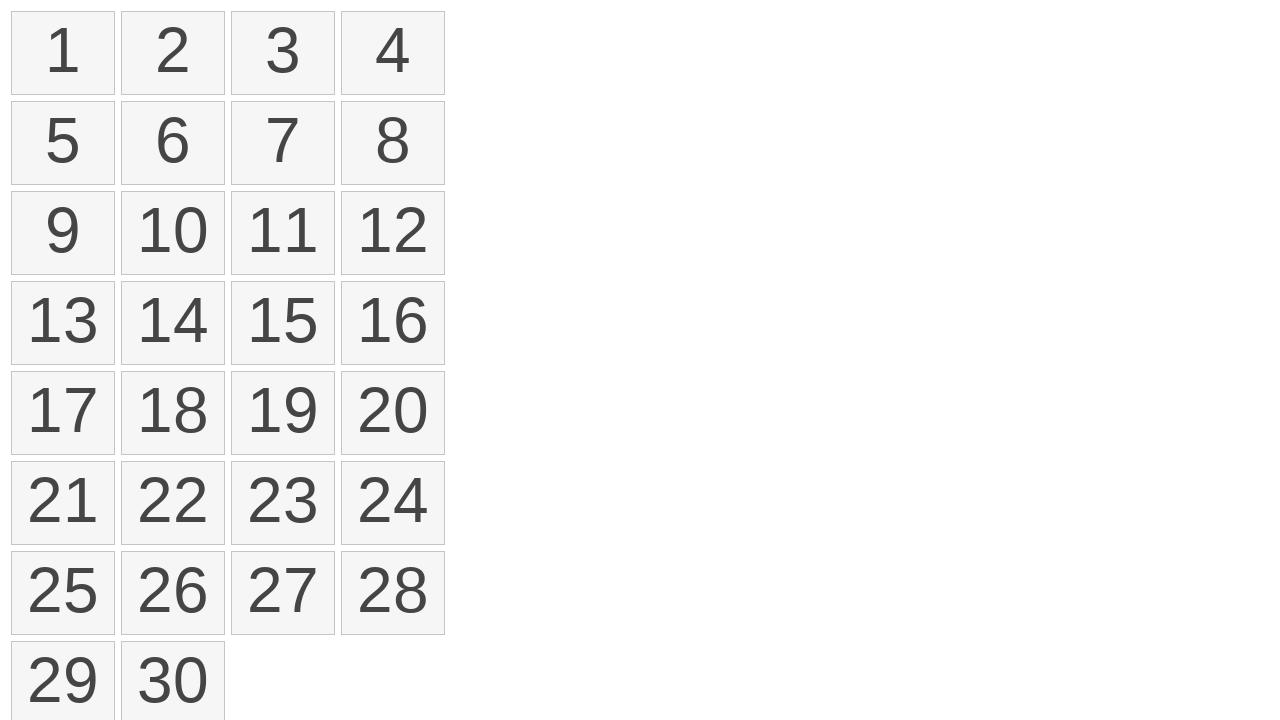

Located all selectable number elements in the list
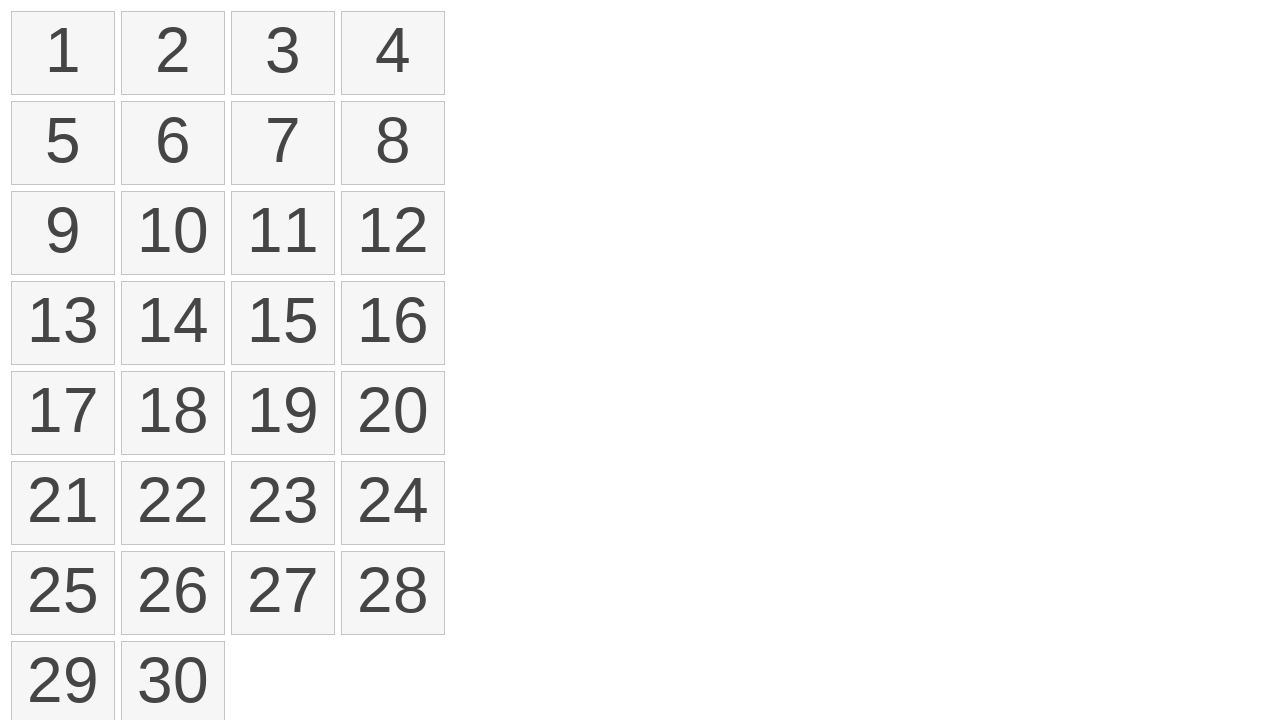

Selected first element (number 1)
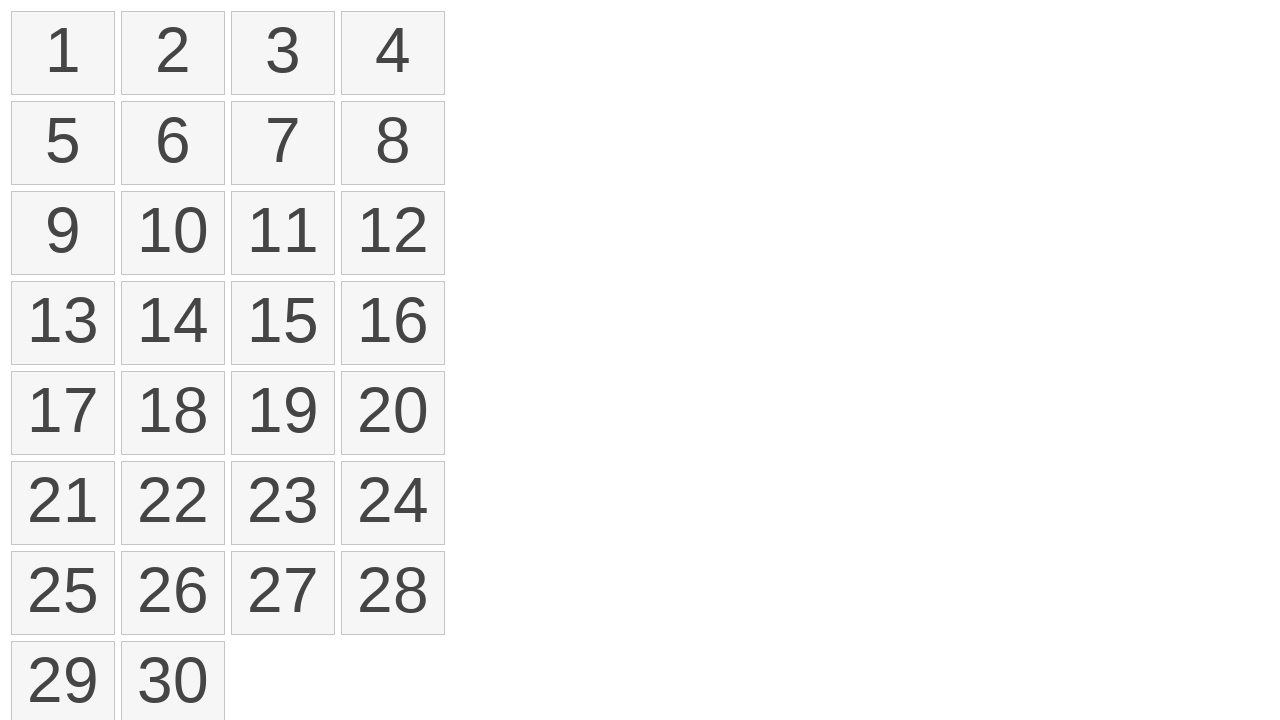

Selected fourth element (number 4)
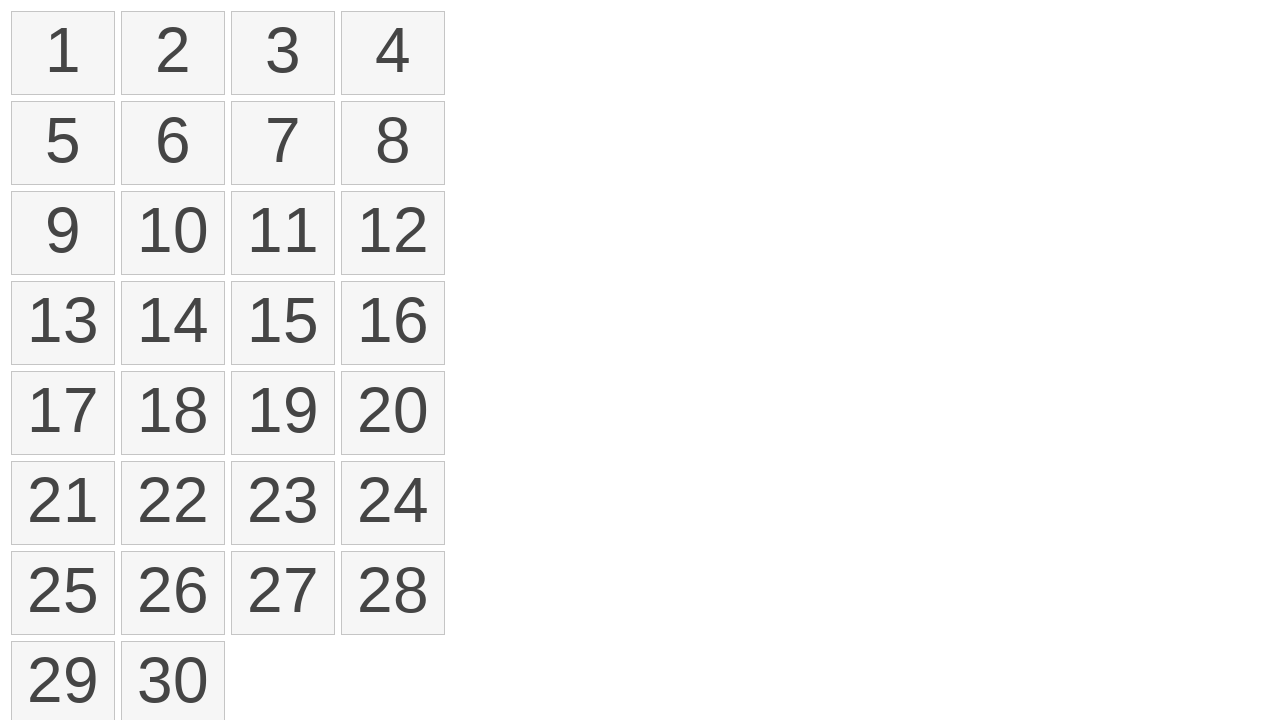

Retrieved bounding box for first element
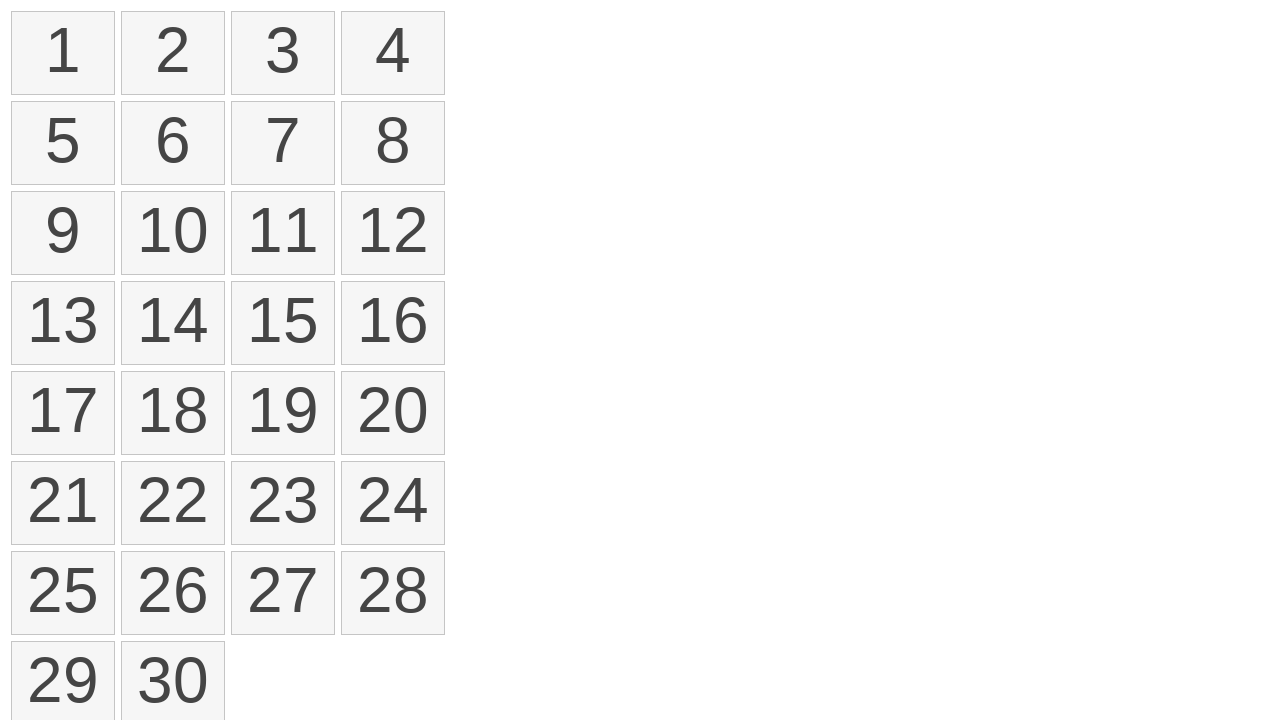

Retrieved bounding box for fourth element
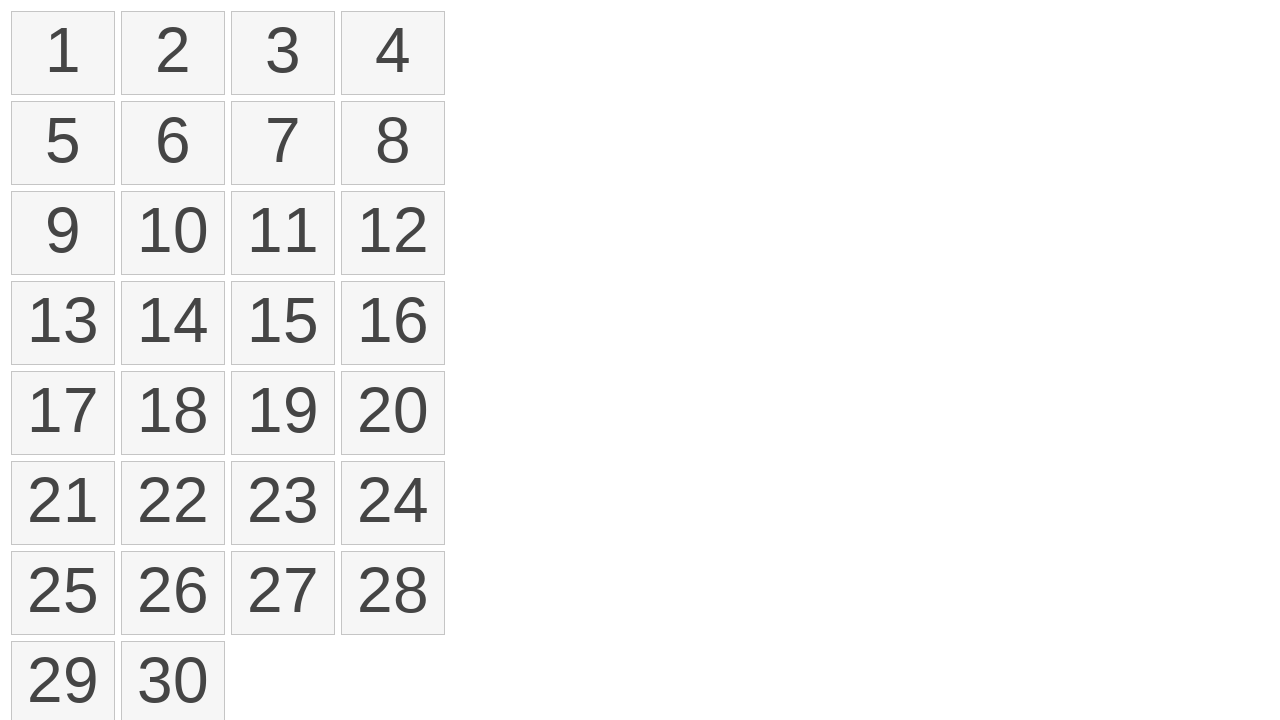

Moved mouse to center of first element (number 1) at (63, 53)
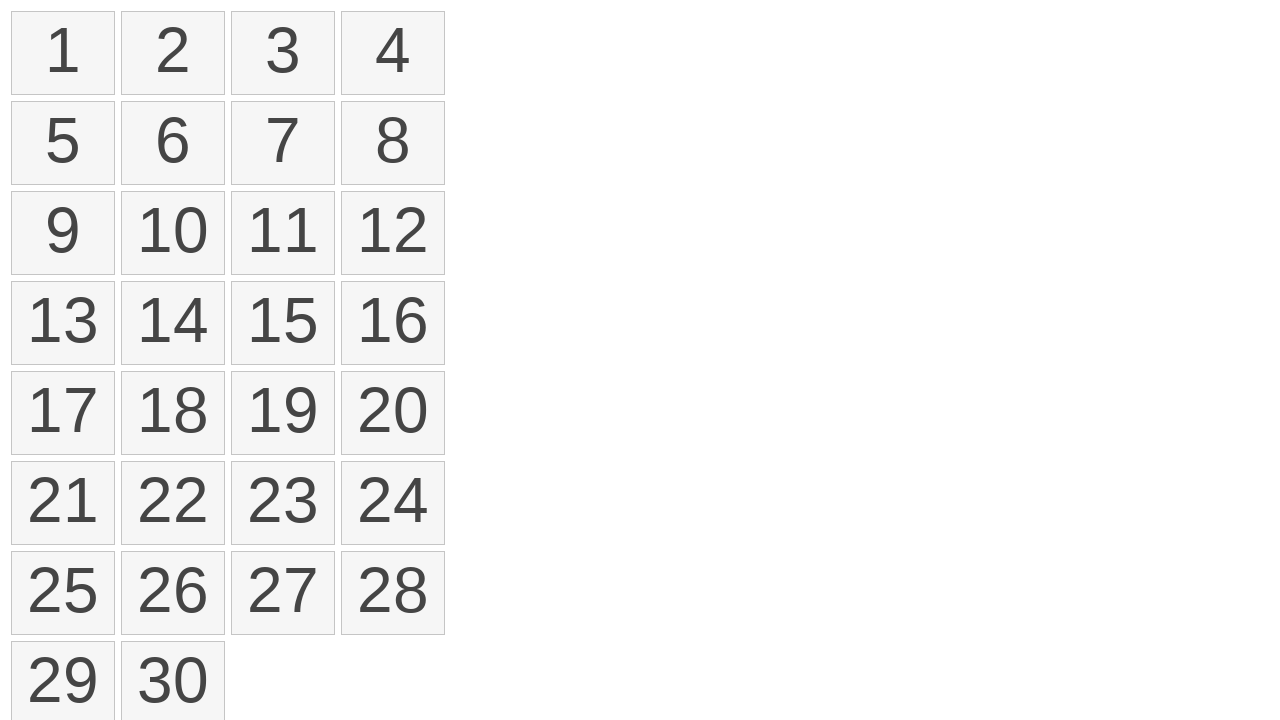

Pressed mouse button down on first element to start click and hold at (63, 53)
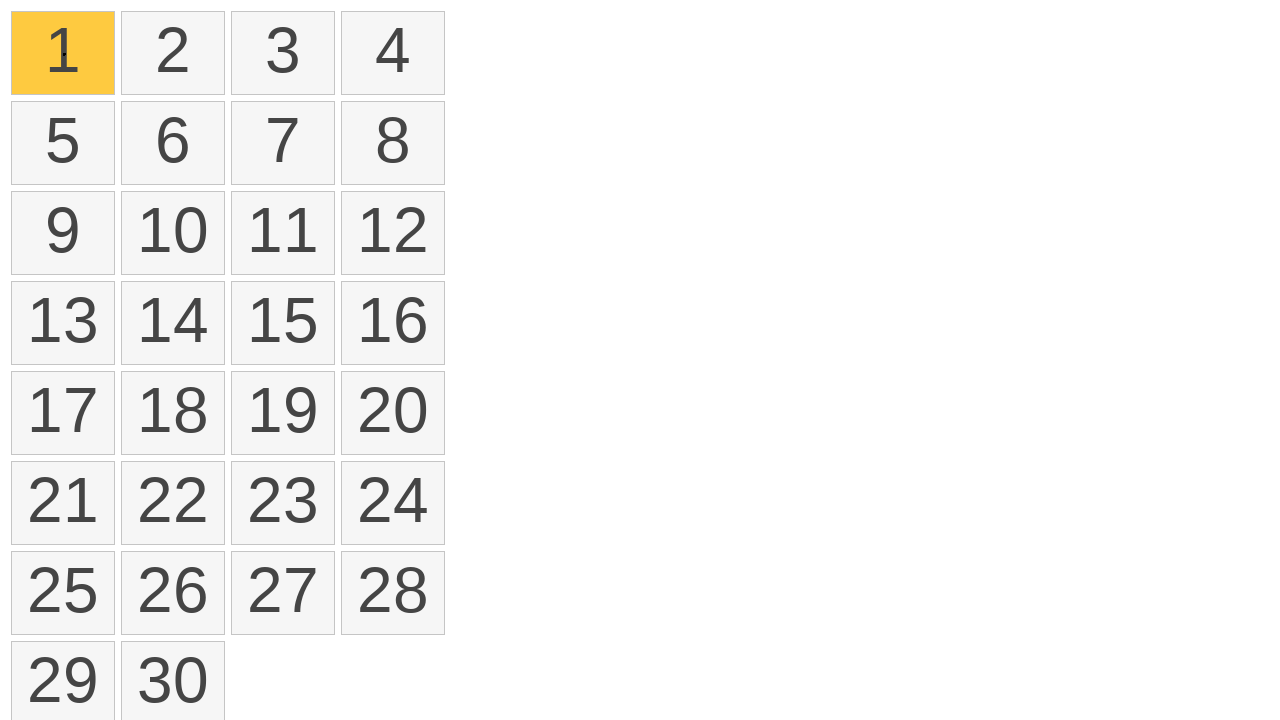

Dragged mouse to center of fourth element (number 4) at (393, 53)
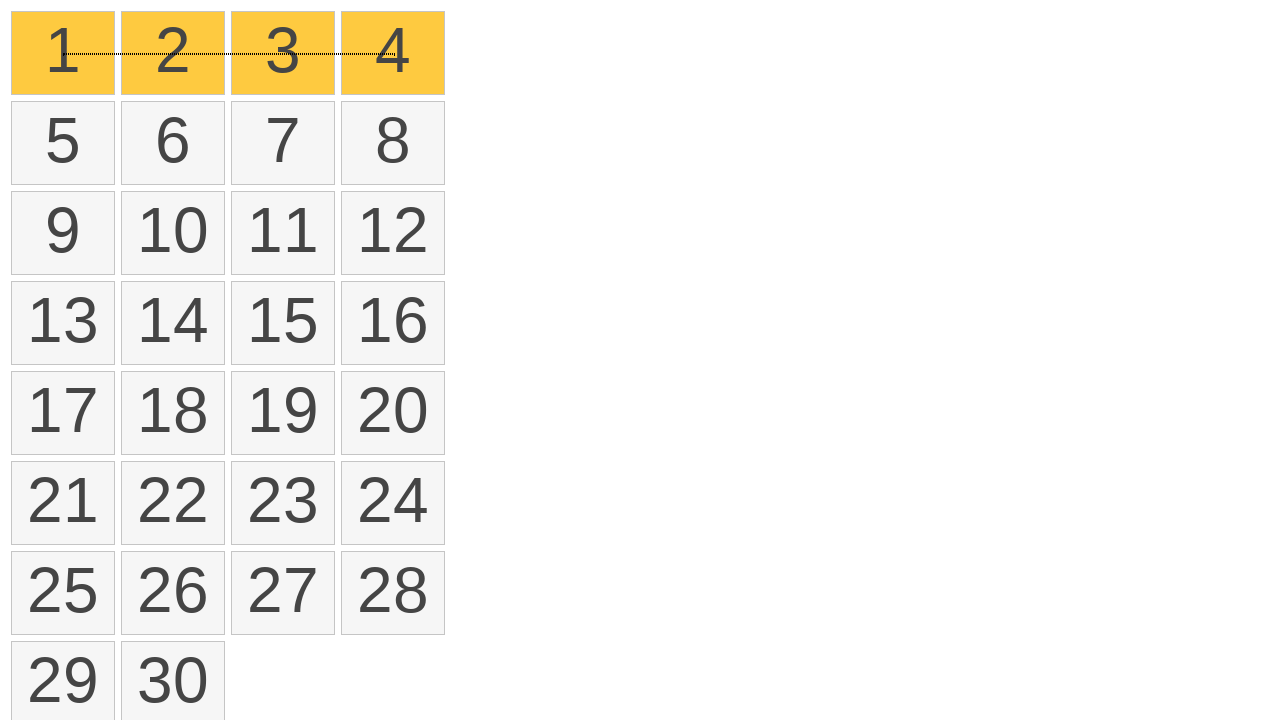

Released mouse button to complete drag selection from number 1 to 4 at (393, 53)
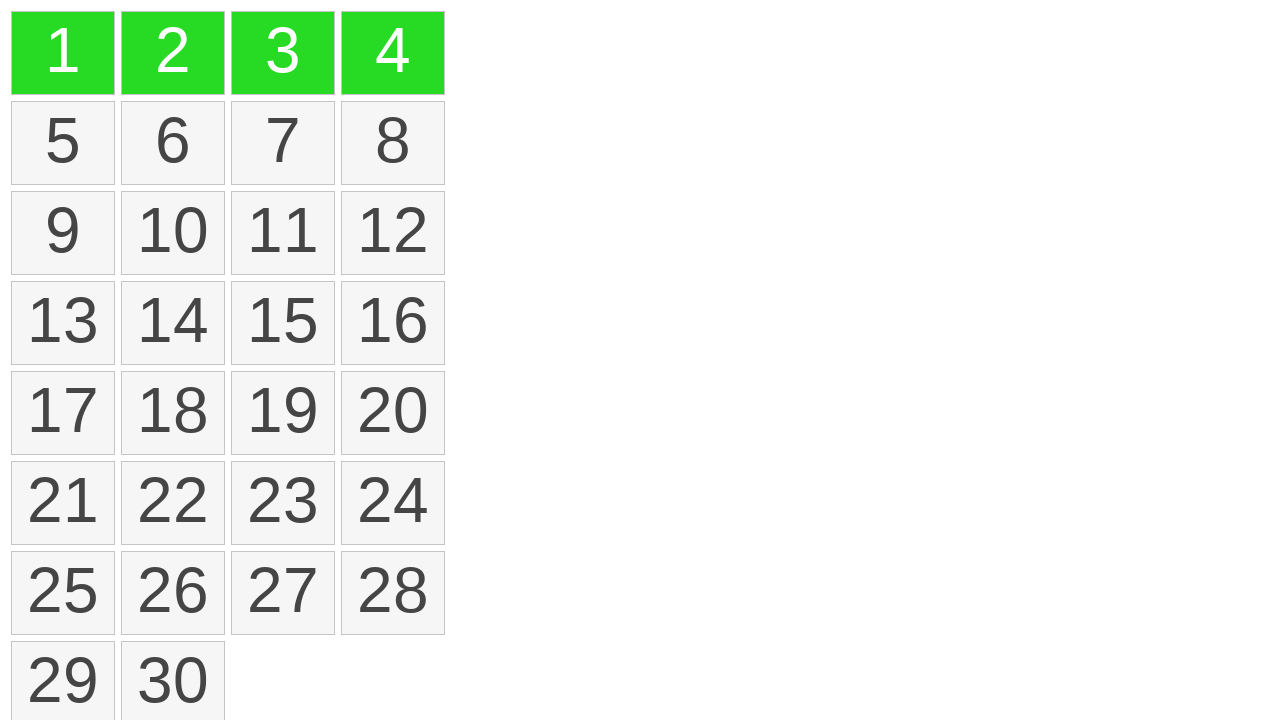

Waited for selection animation to complete
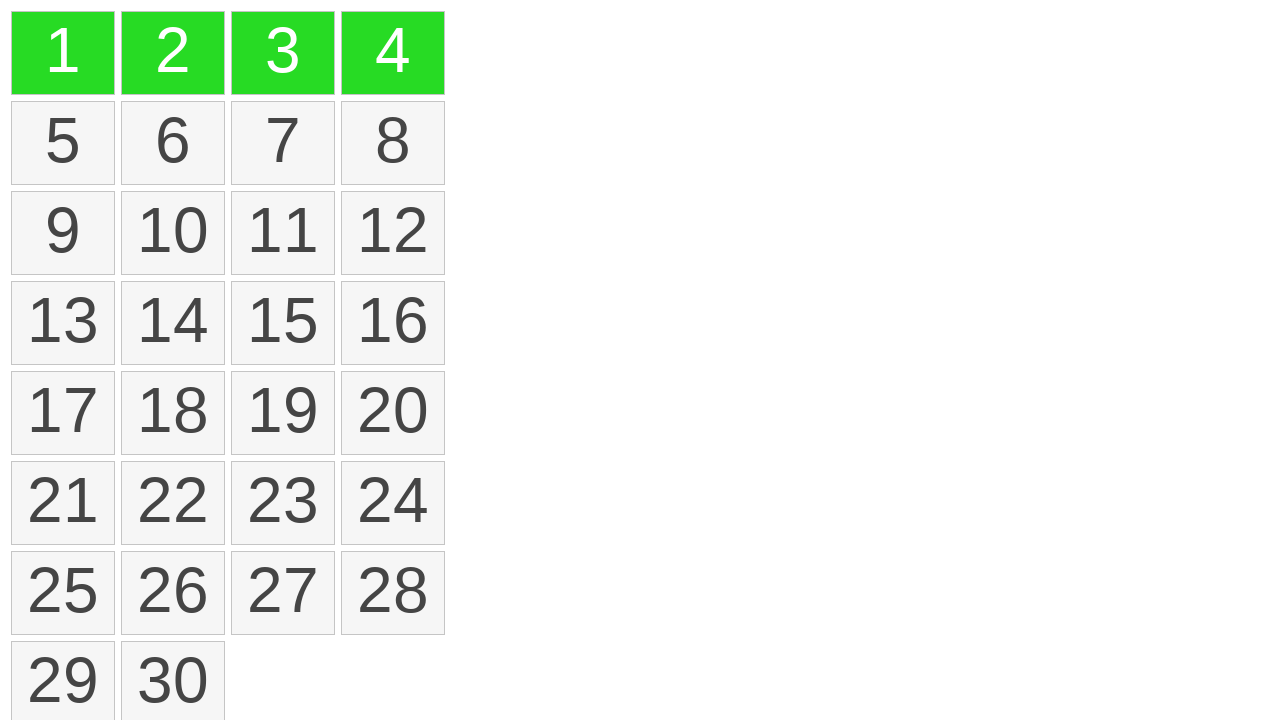

Located all selected items with ui-selected class
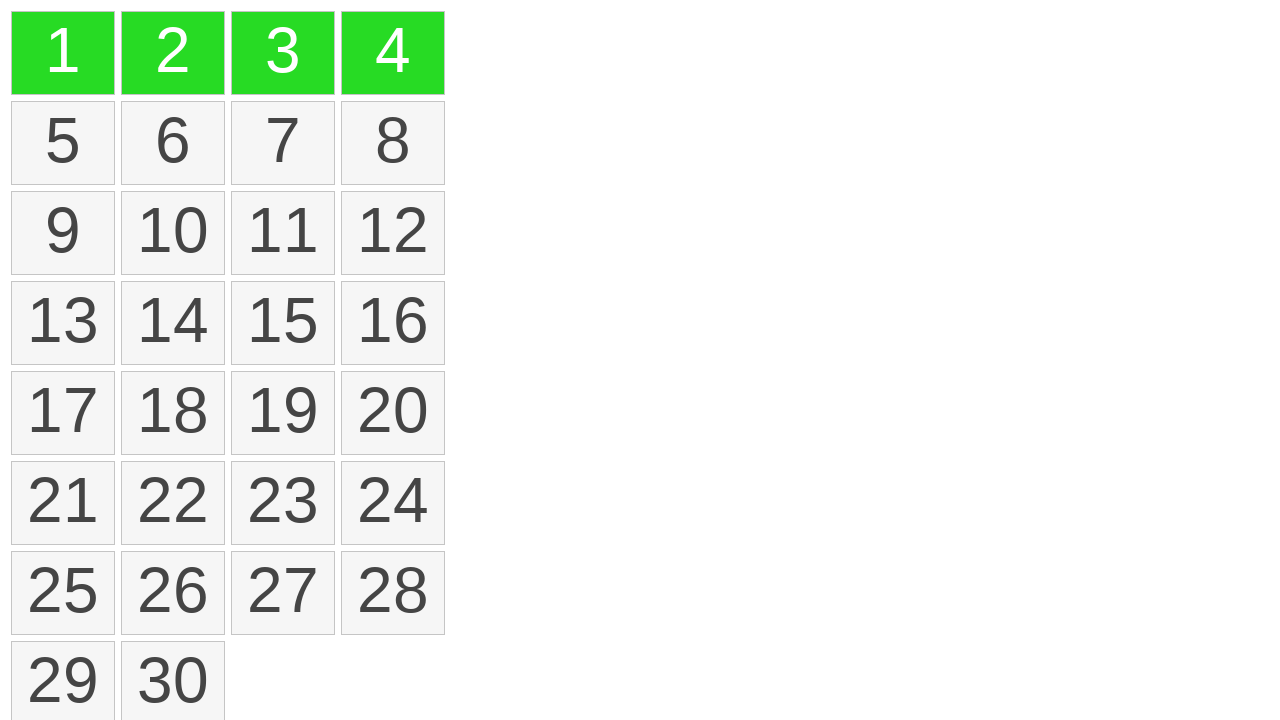

Verified that exactly 4 consecutive items (1-4) are selected
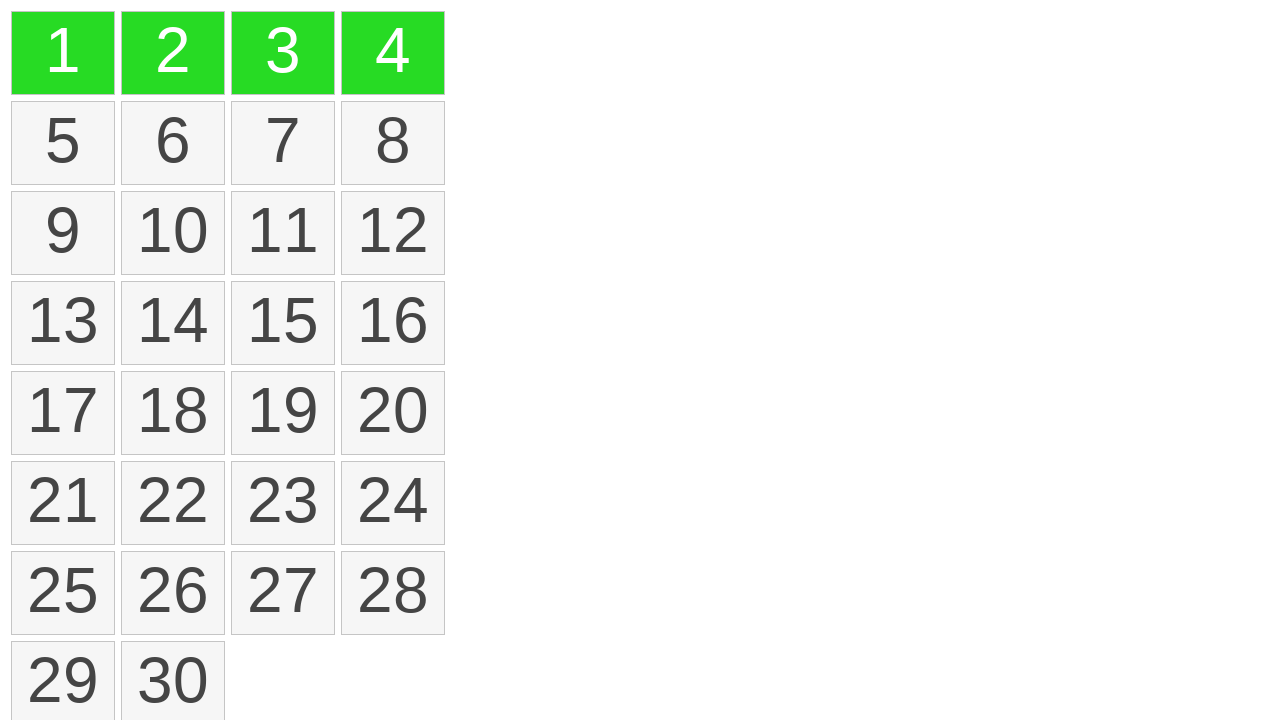

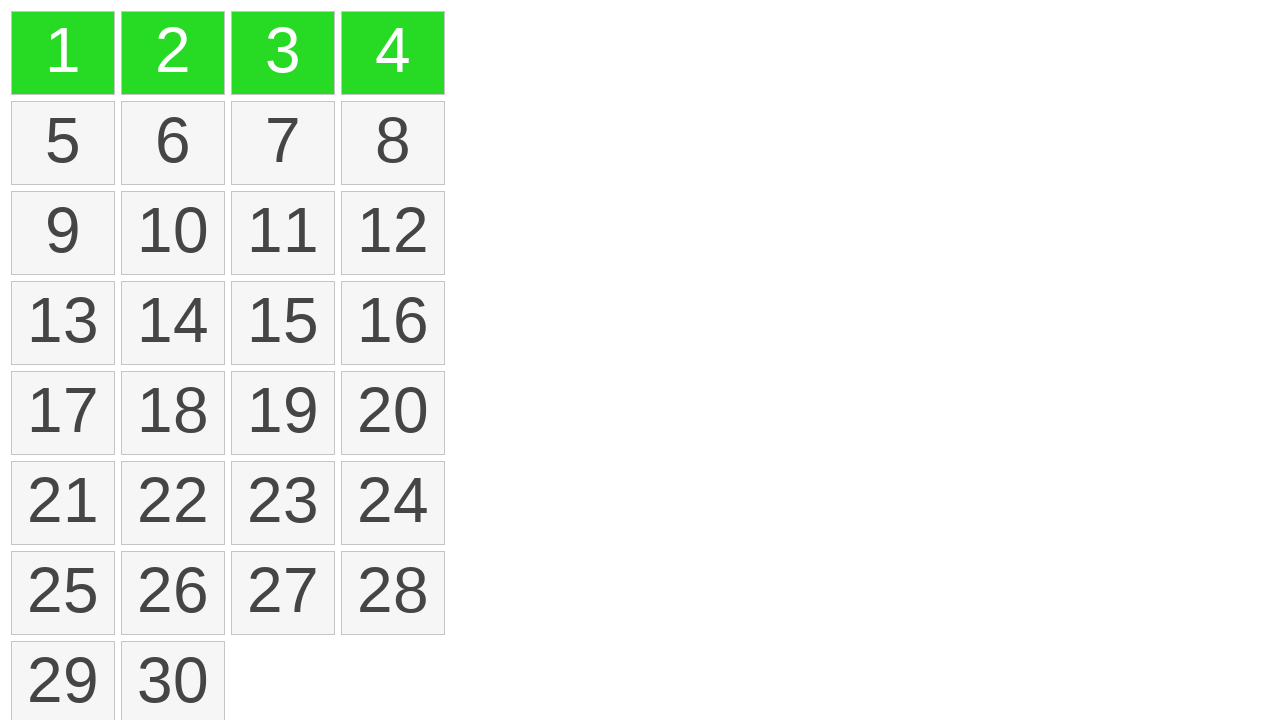